Tests filtering to display only active items and using browser back button navigation

Starting URL: https://demo.playwright.dev/todomvc

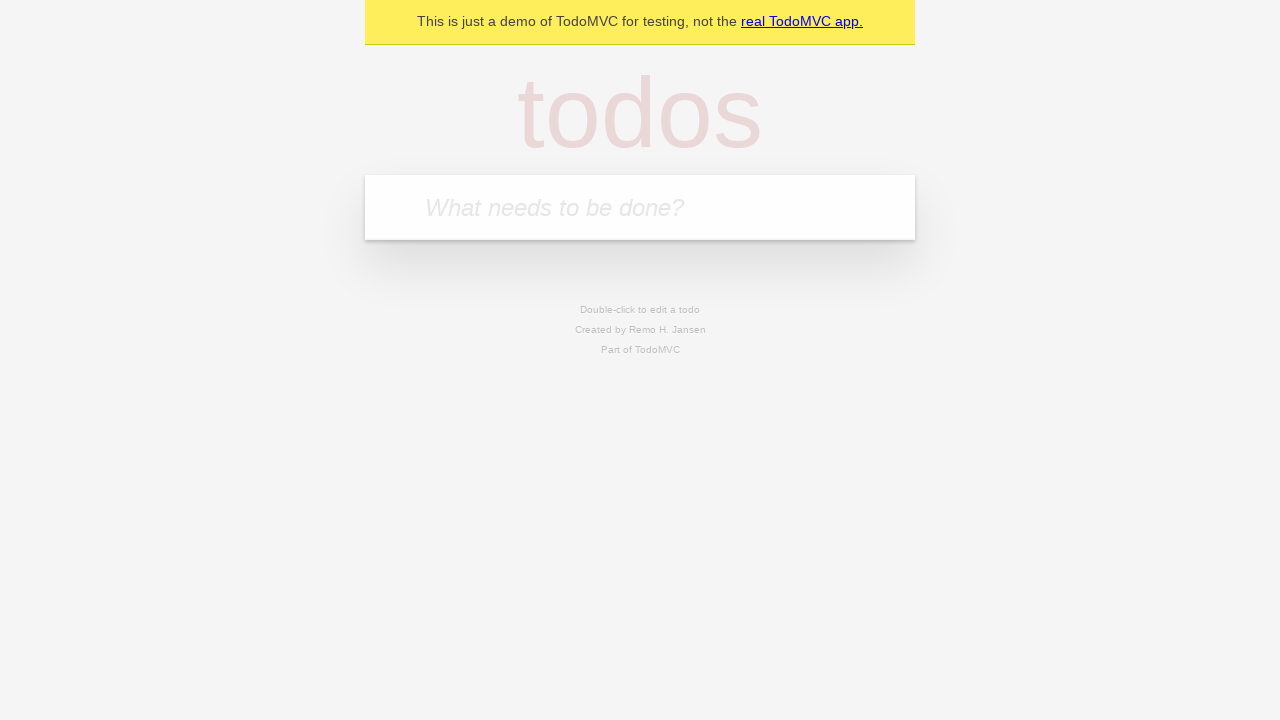

Filled todo input with 'buy some cheese' on internal:attr=[placeholder="What needs to be done?"i]
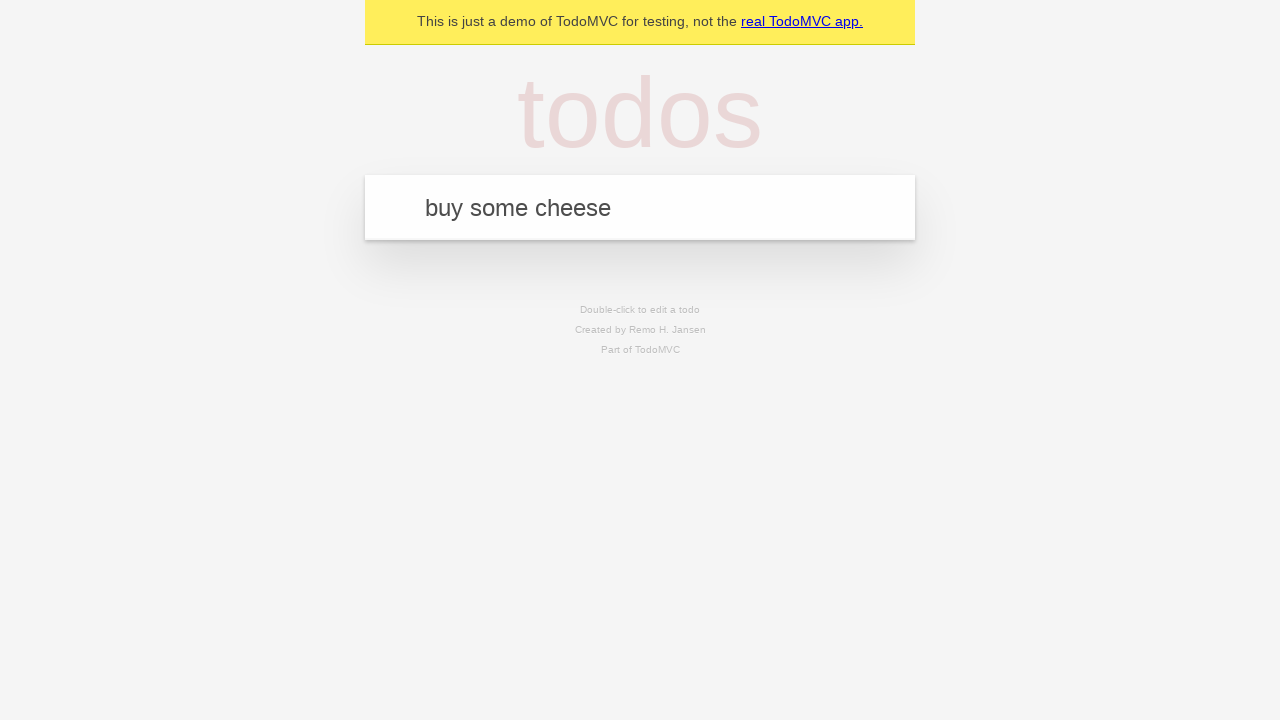

Pressed Enter to create first todo on internal:attr=[placeholder="What needs to be done?"i]
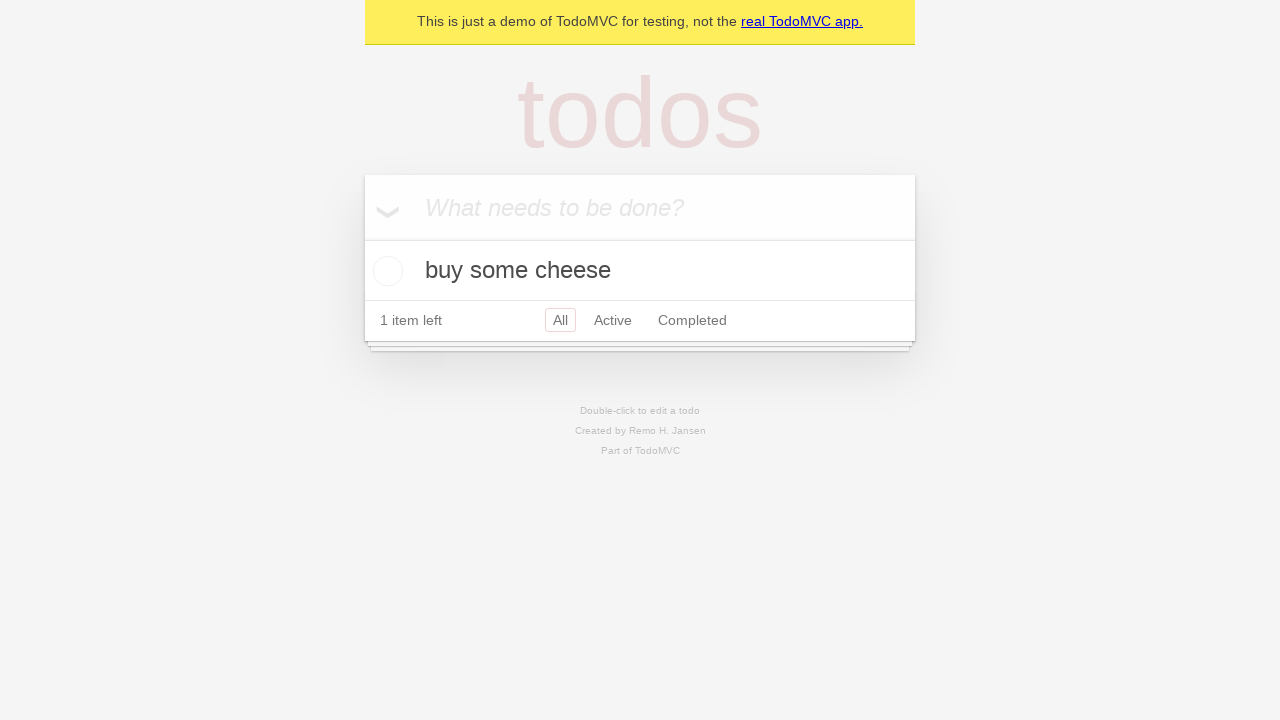

Filled todo input with 'feed the cat' on internal:attr=[placeholder="What needs to be done?"i]
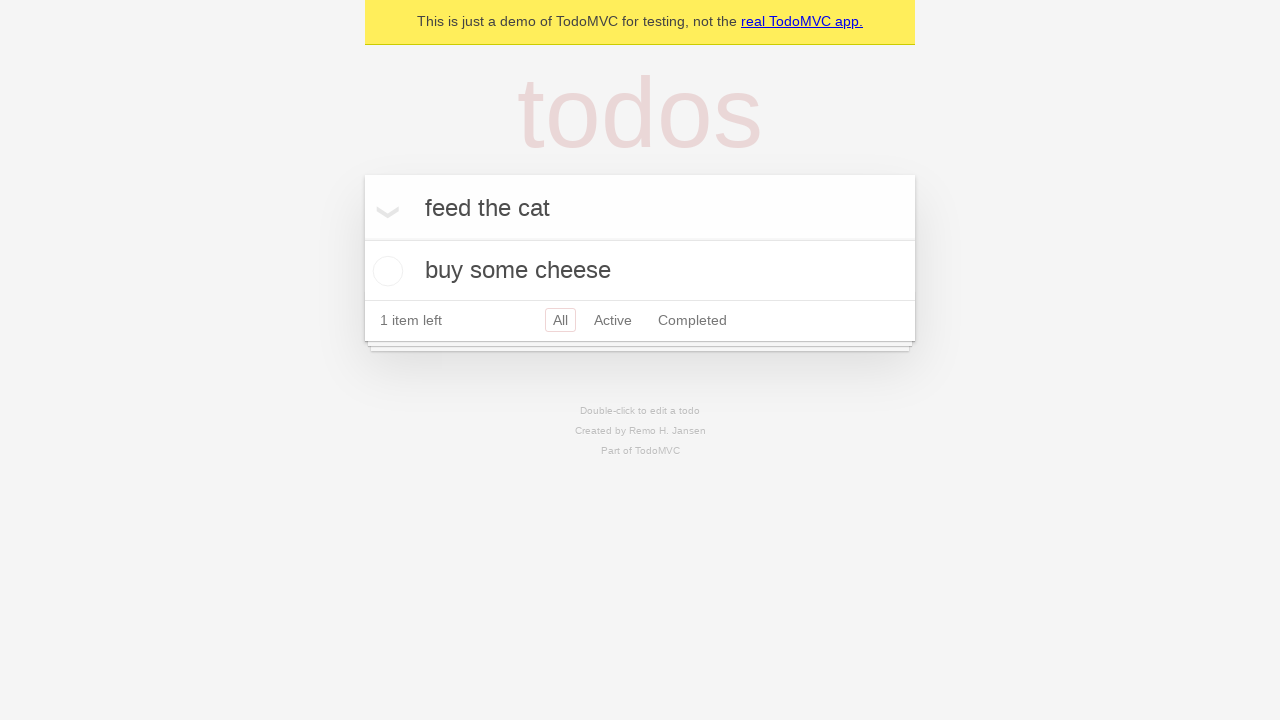

Pressed Enter to create second todo on internal:attr=[placeholder="What needs to be done?"i]
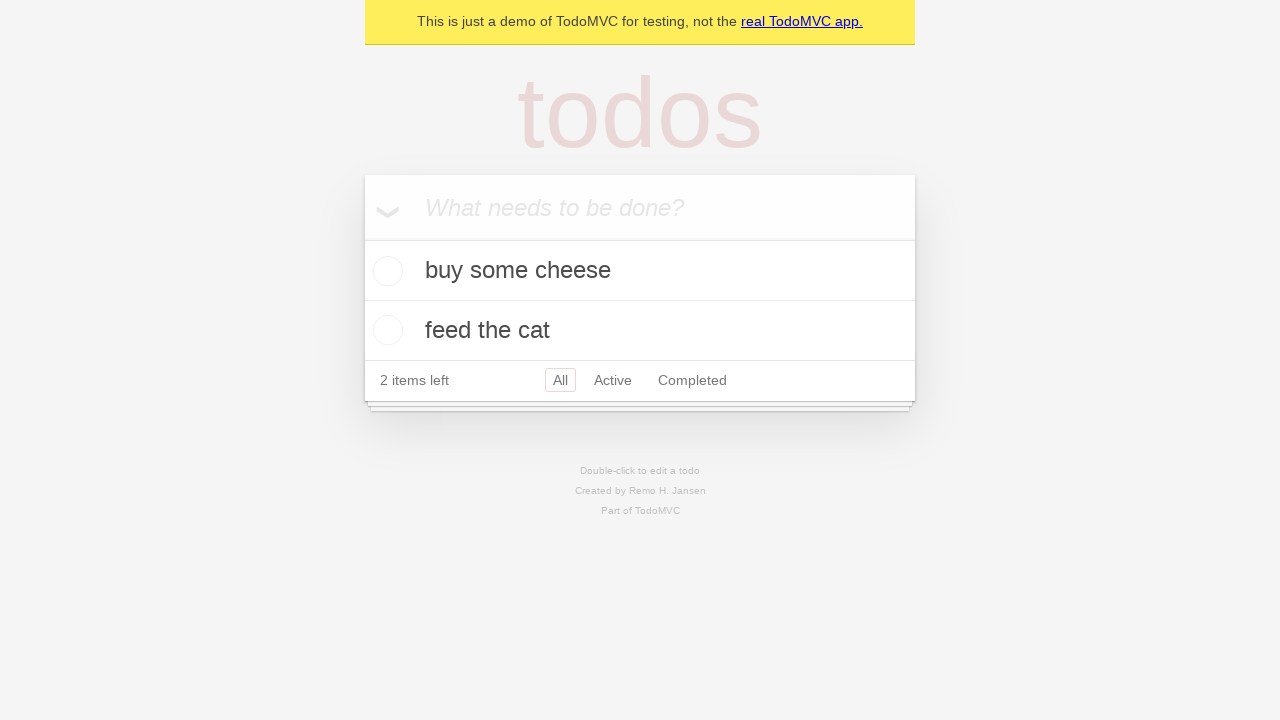

Filled todo input with 'book a doctors appointment' on internal:attr=[placeholder="What needs to be done?"i]
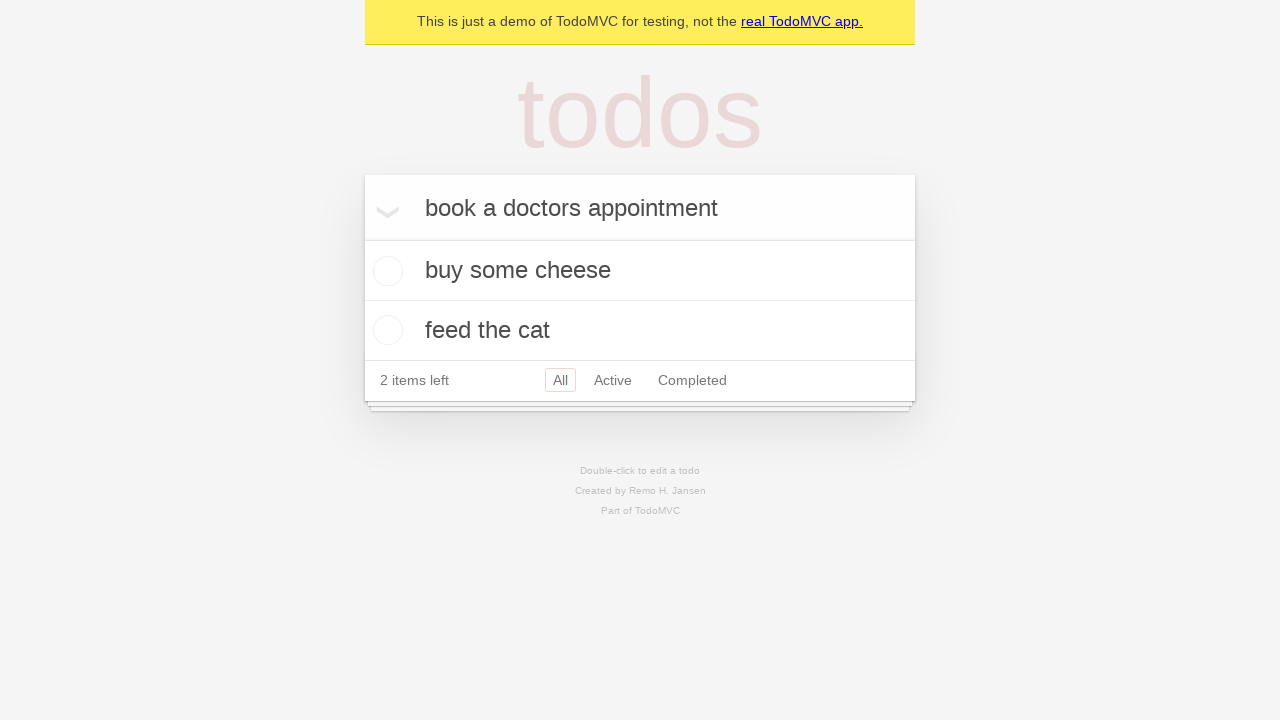

Pressed Enter to create third todo on internal:attr=[placeholder="What needs to be done?"i]
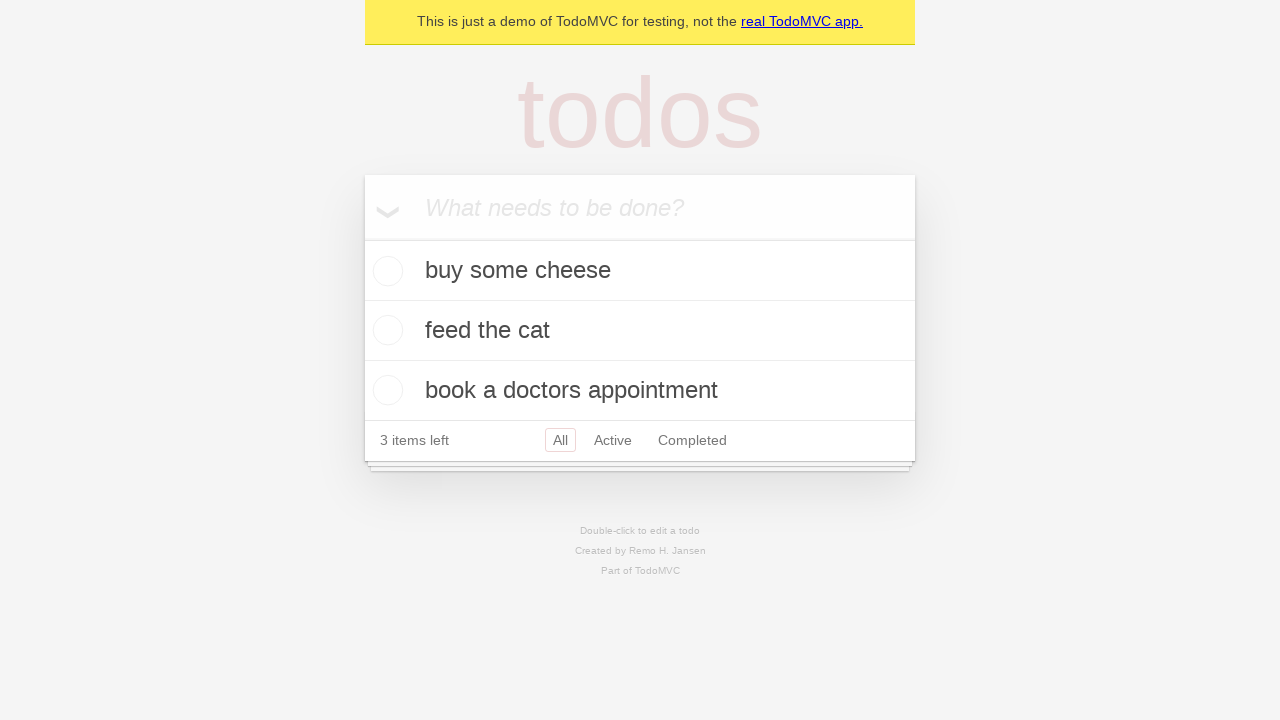

Checked the second todo item to mark it as completed at (385, 330) on internal:testid=[data-testid="todo-item"s] >> nth=1 >> internal:role=checkbox
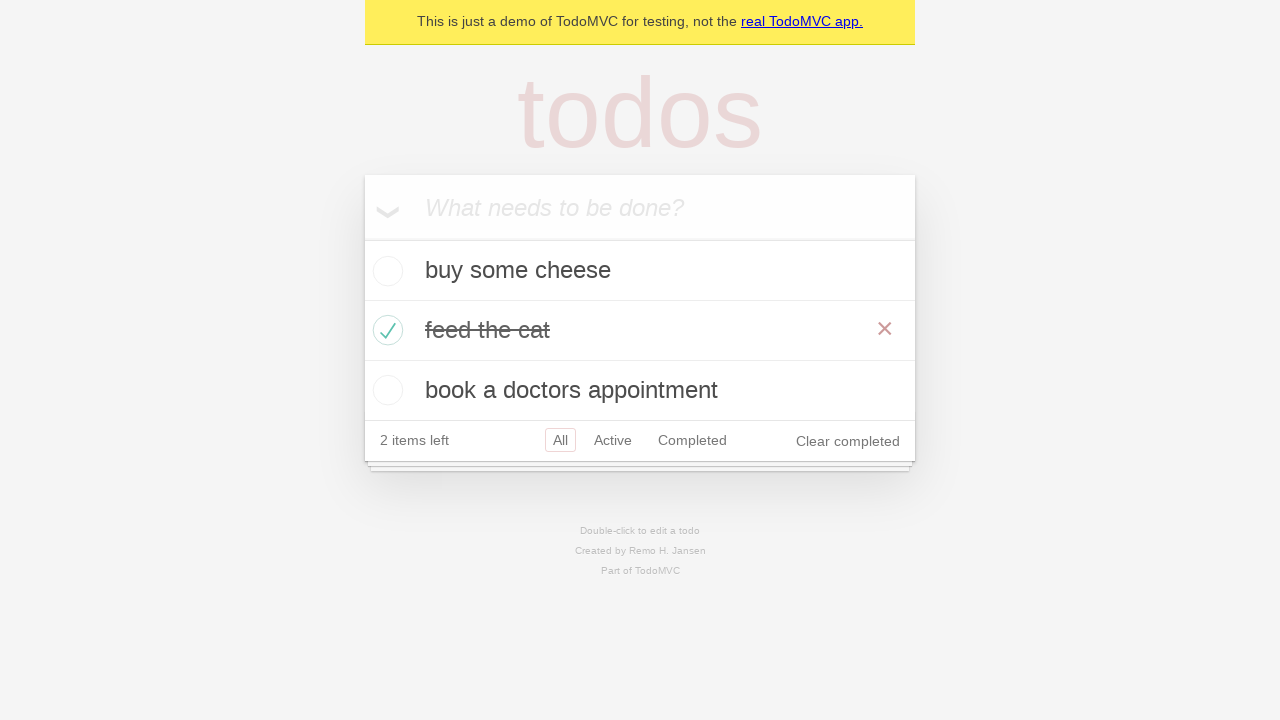

Clicked 'All' filter to display all todos at (560, 440) on internal:role=link[name="All"i]
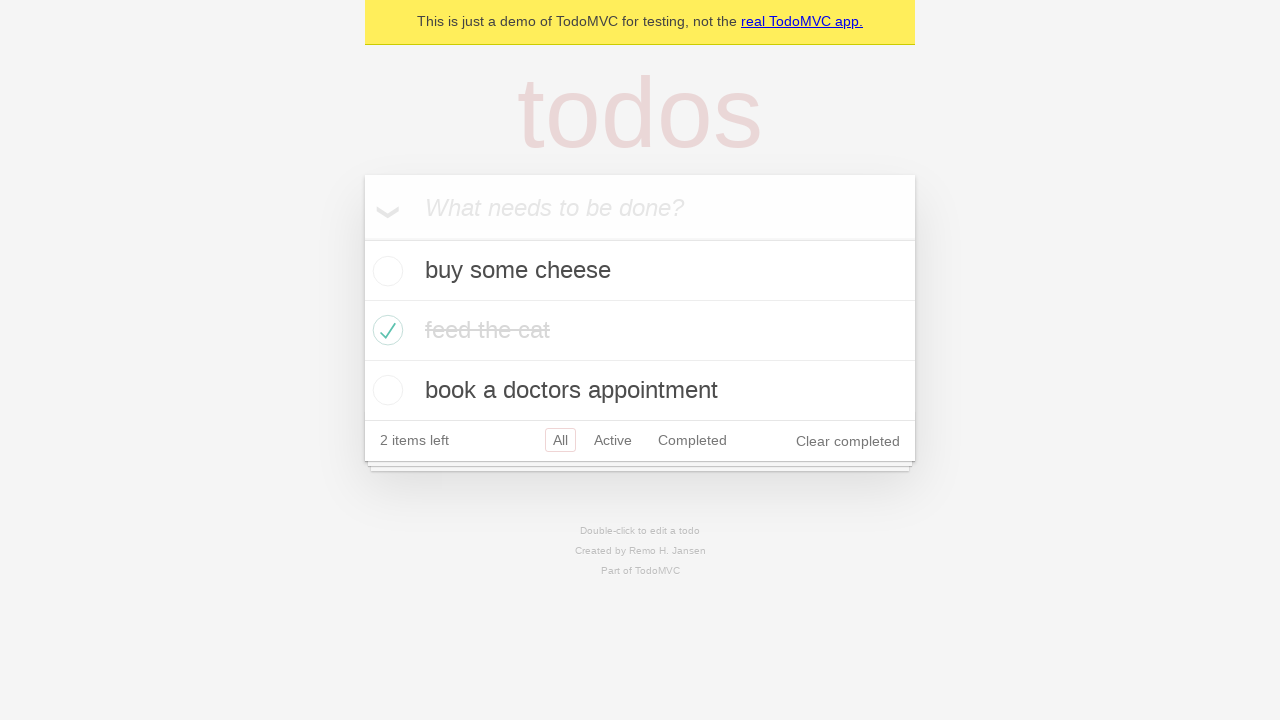

Clicked 'Active' filter to display only active todos at (613, 440) on internal:role=link[name="Active"i]
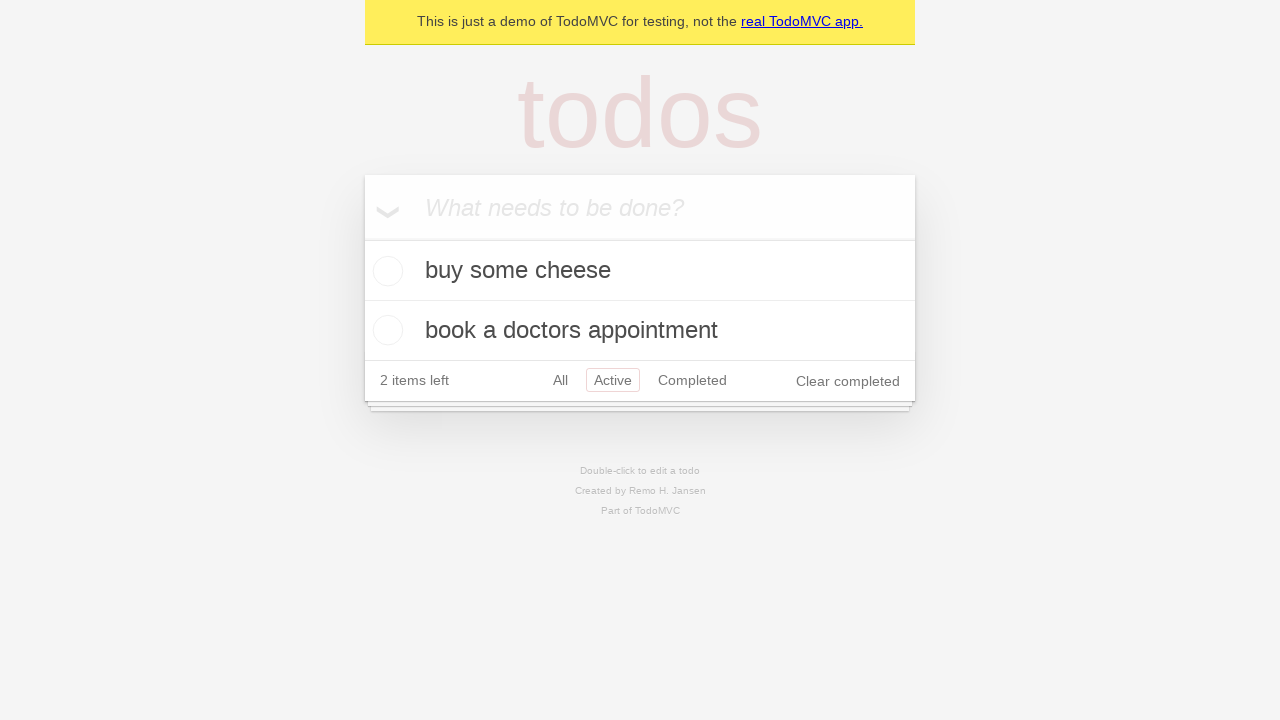

Clicked 'Completed' filter to display only completed todos at (692, 380) on internal:role=link[name="Completed"i]
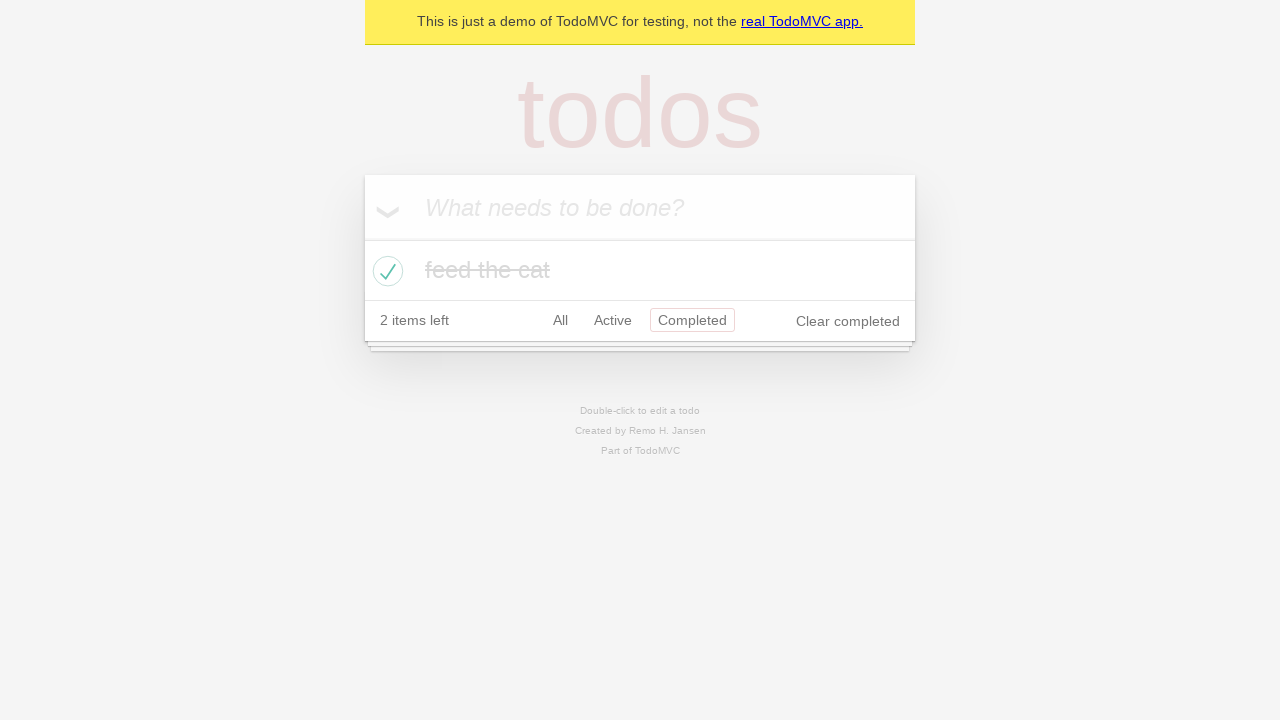

Navigated back using browser back button to 'Active' filter
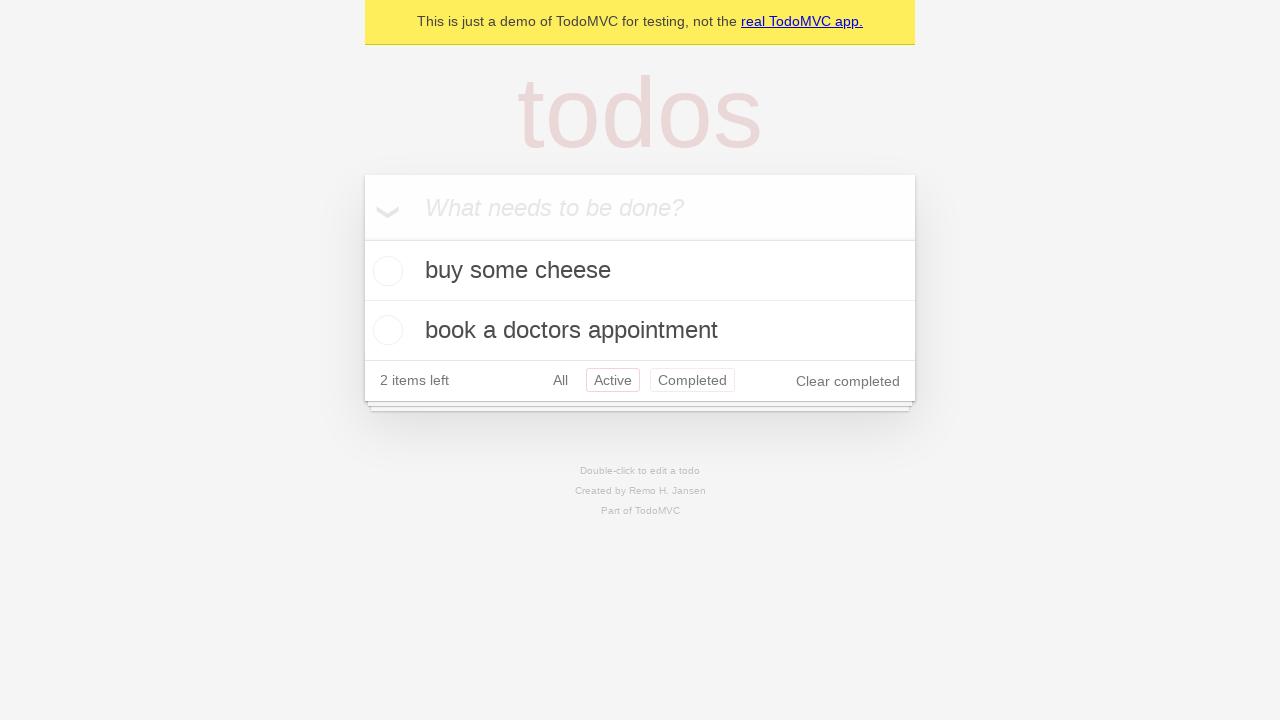

Navigated back using browser back button to 'All' filter
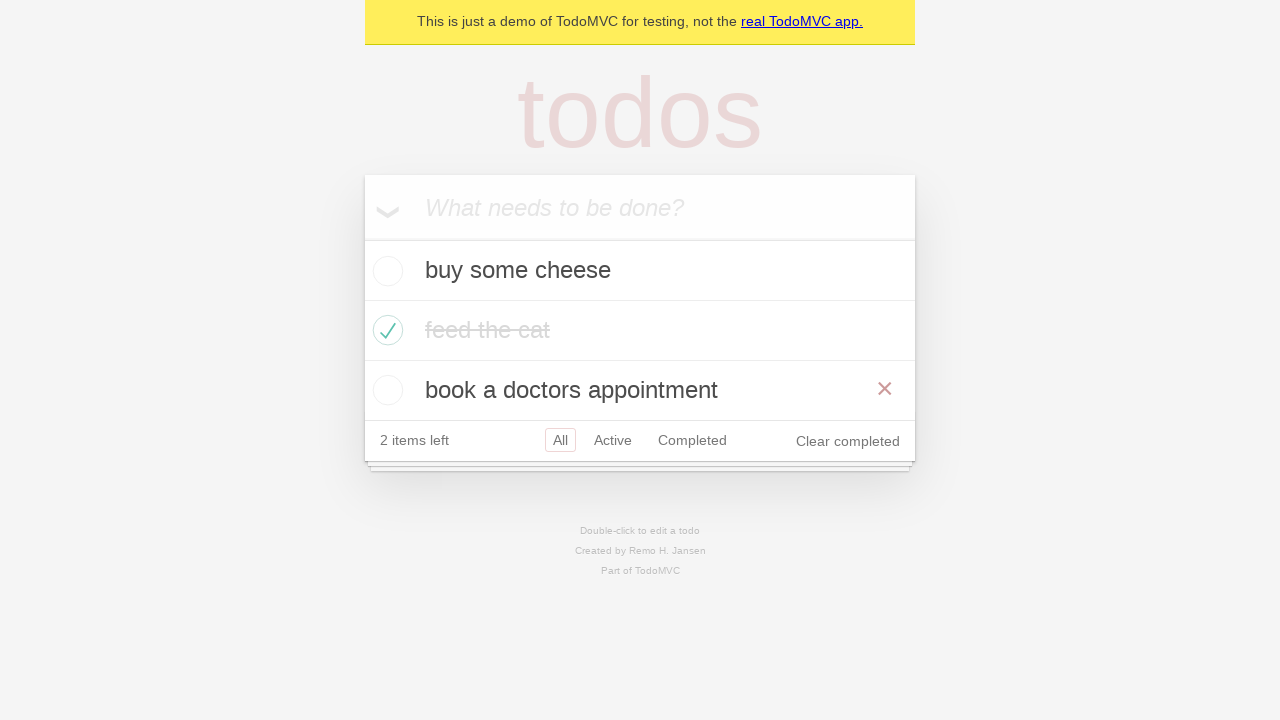

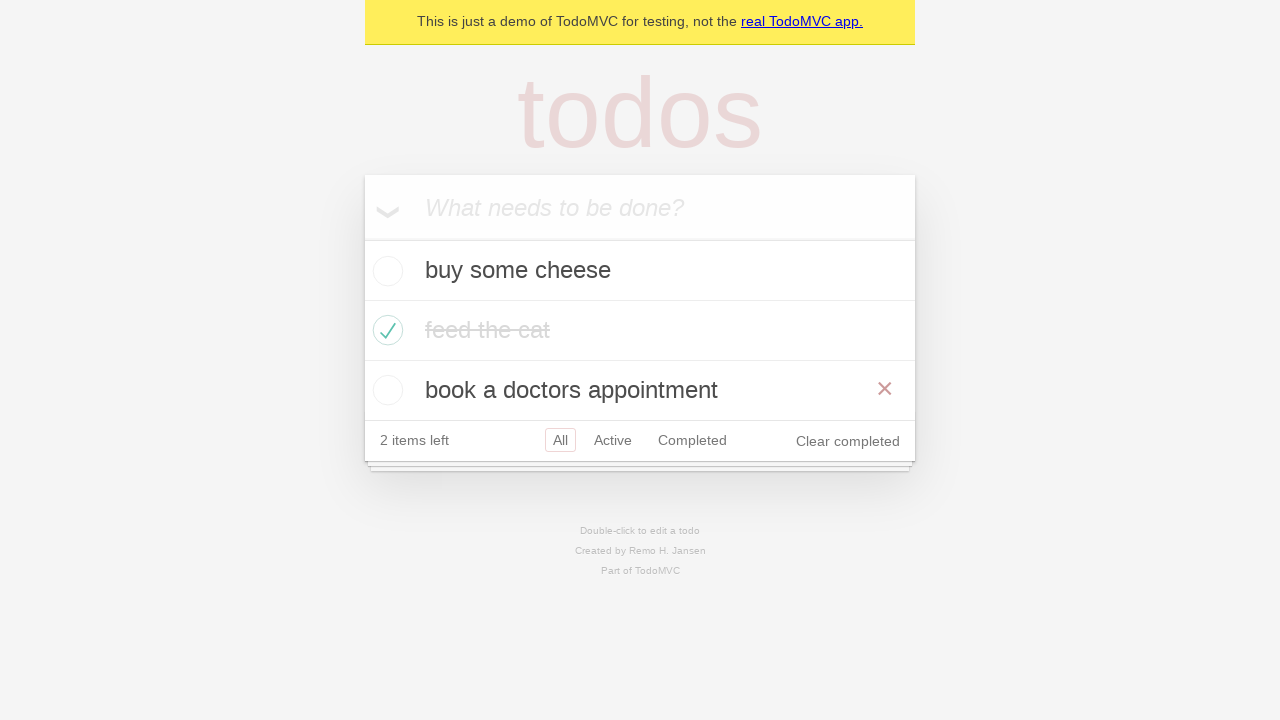